Tests search functionality by entering "iphone" in the search box and submitting, then verifies the URL has changed from the homepage

Starting URL: https://ecommerce-playground.lambdatest.io/

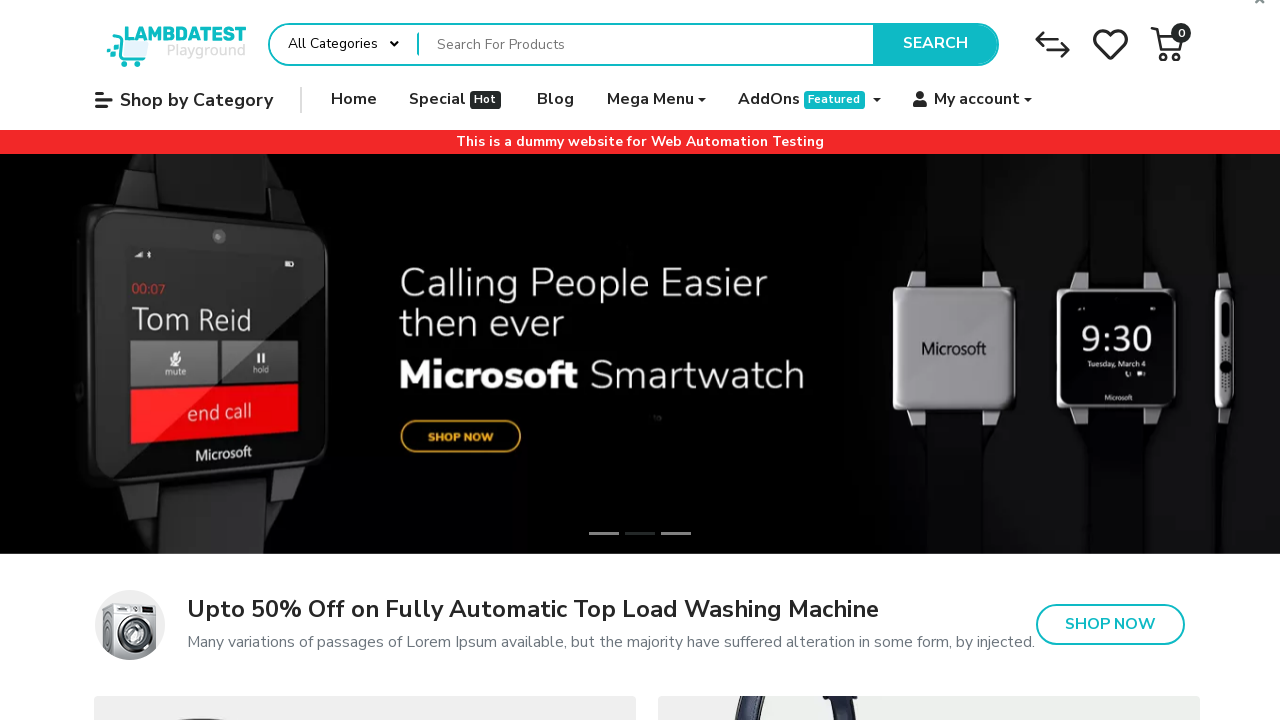

Filled search box with 'iphone' on input[name='search']
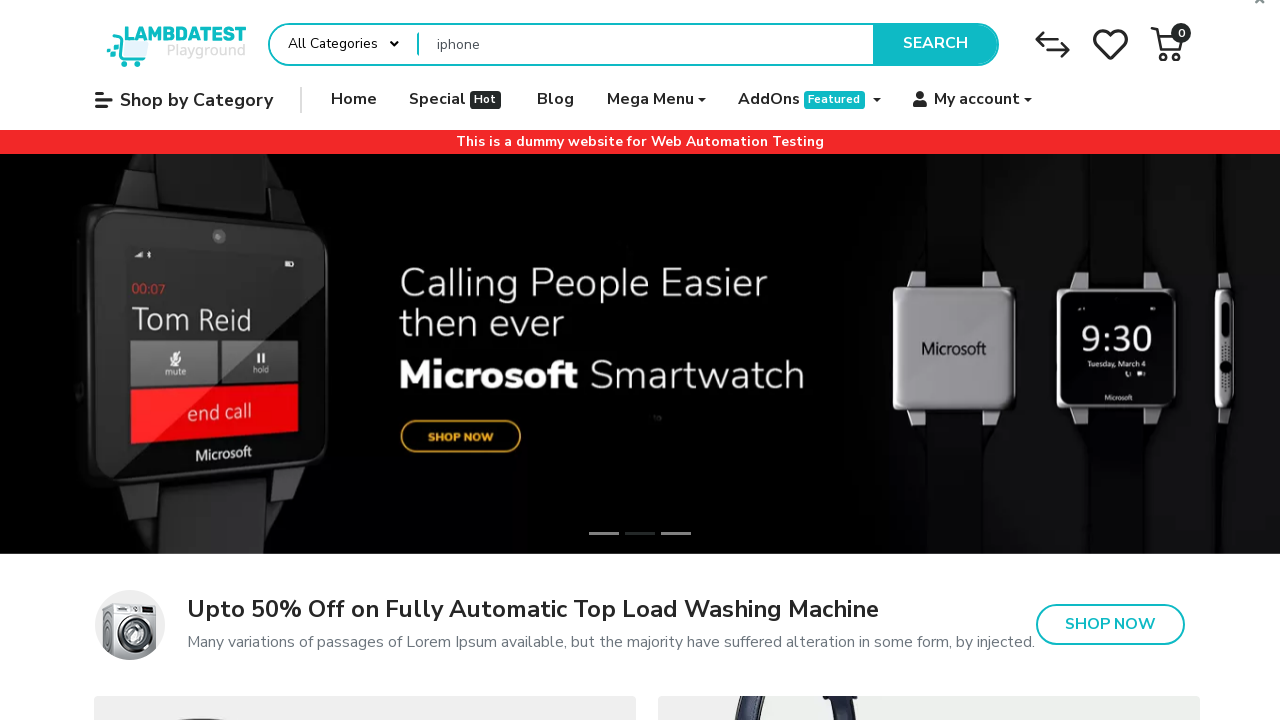

Clicked search submit button at (935, 44) on button[type='submit']
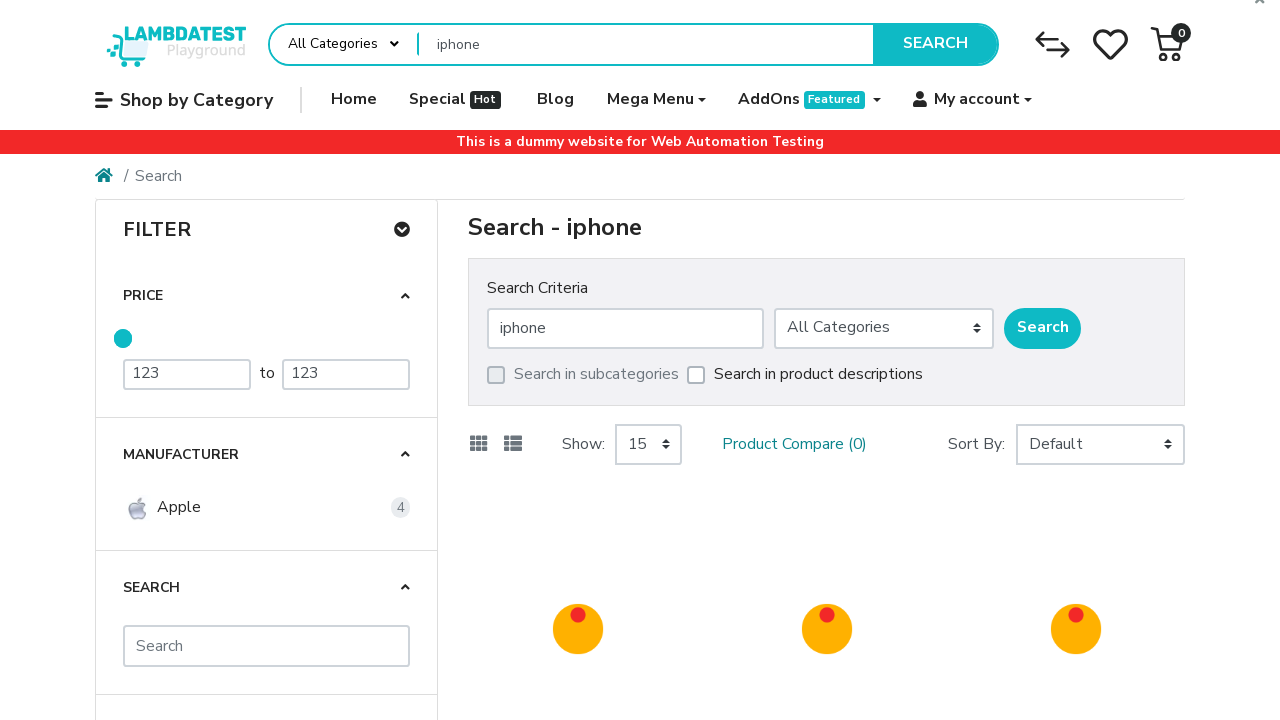

Wait for page load to complete (networkidle)
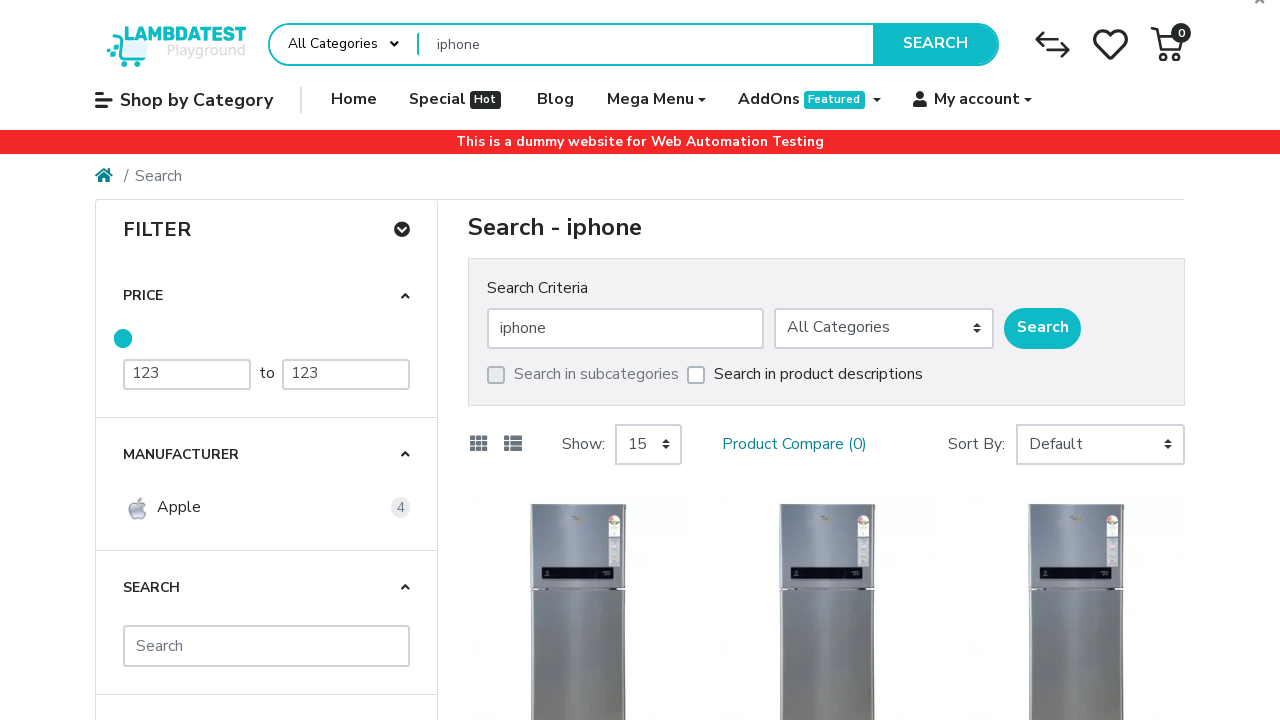

Verified URL changed from homepage after search
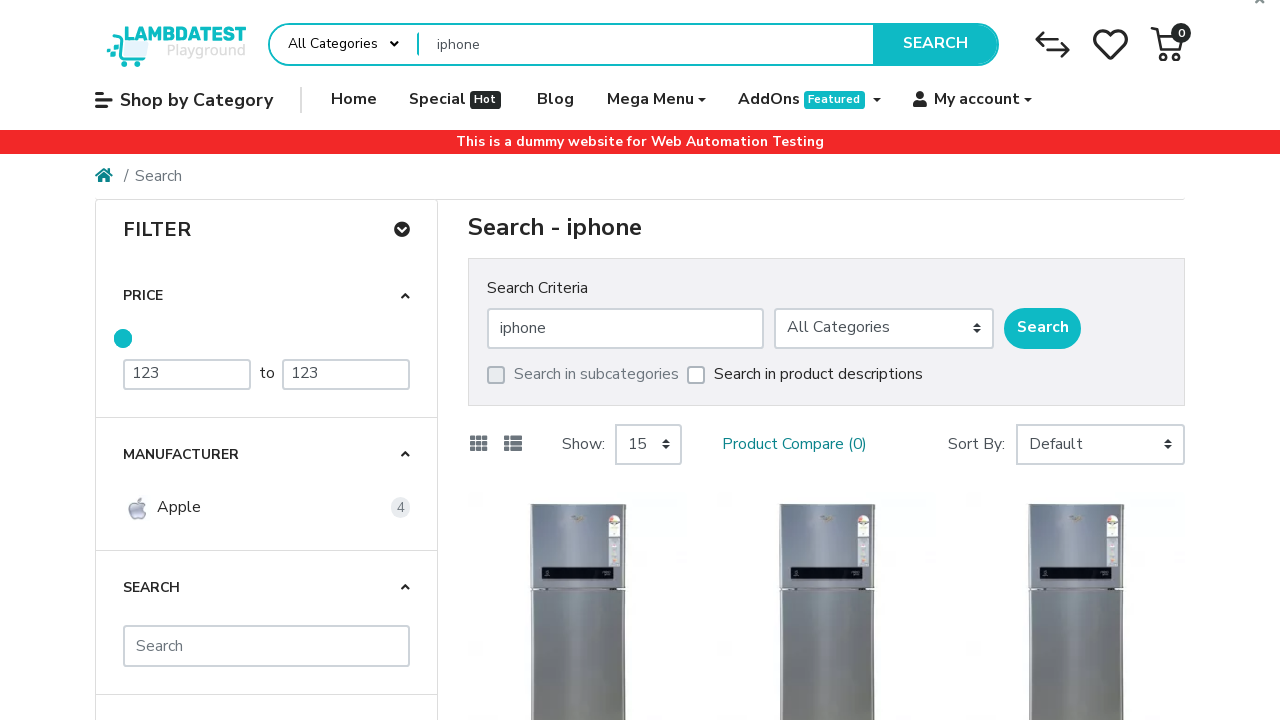

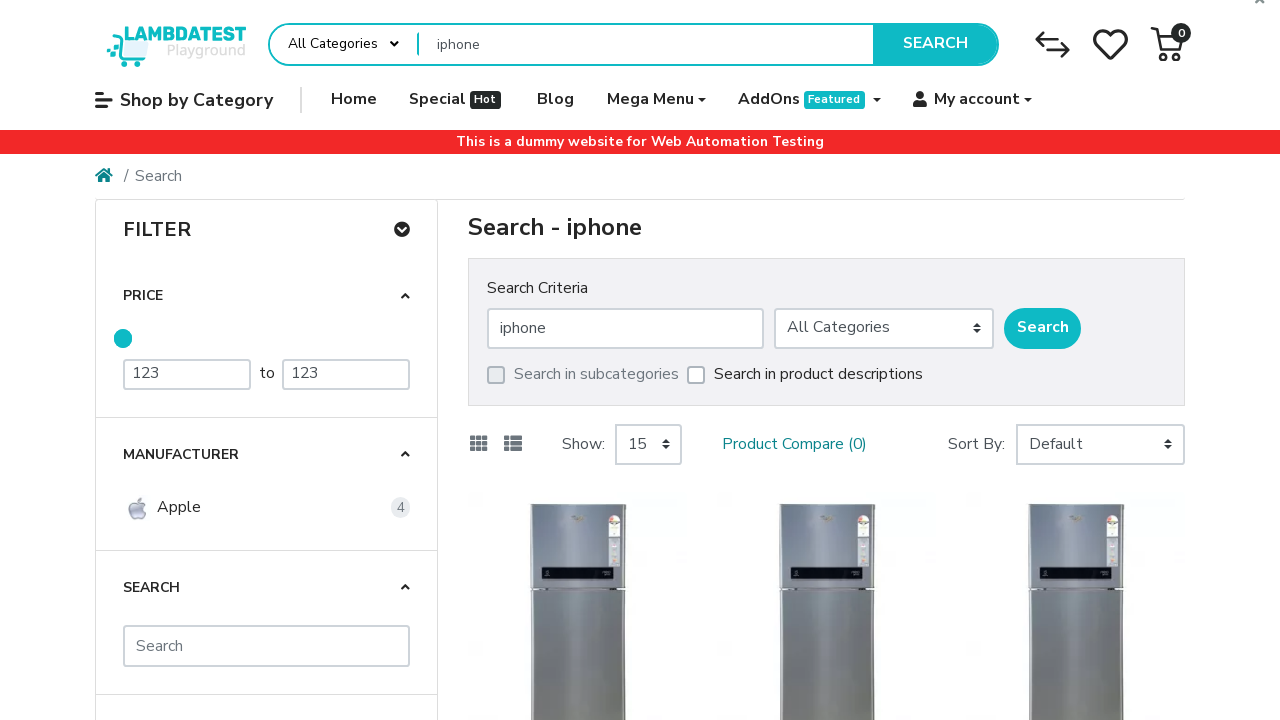